Tests jQuery UI slider functionality by dragging the slider handle horizontally to change its position

Starting URL: https://jqueryui.com/slider/

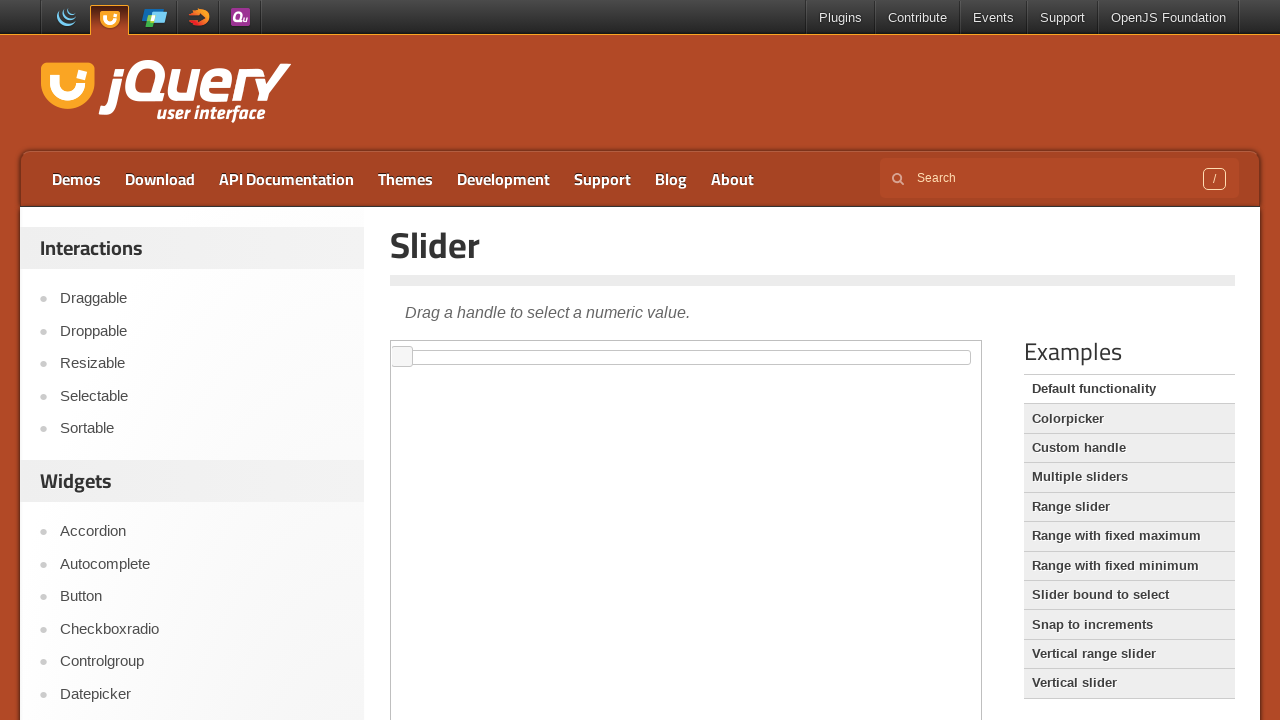

Located the demo iframe containing the slider
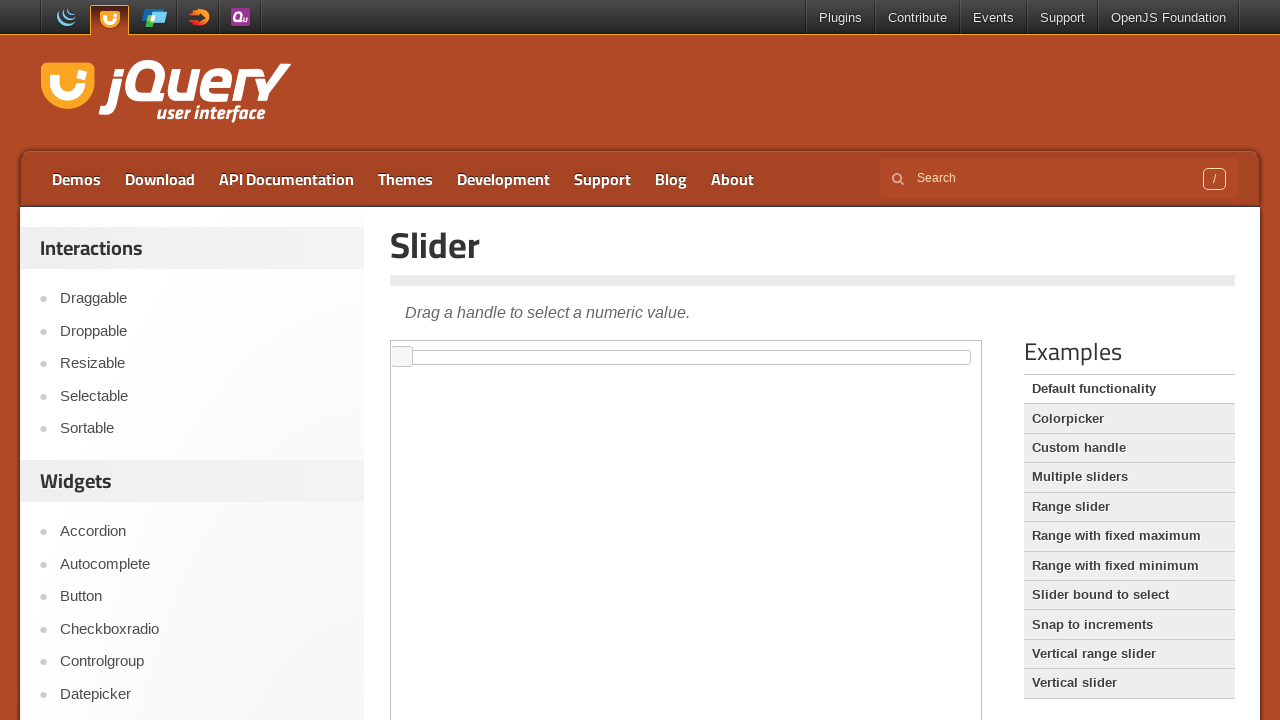

Located the slider handle element within the iframe
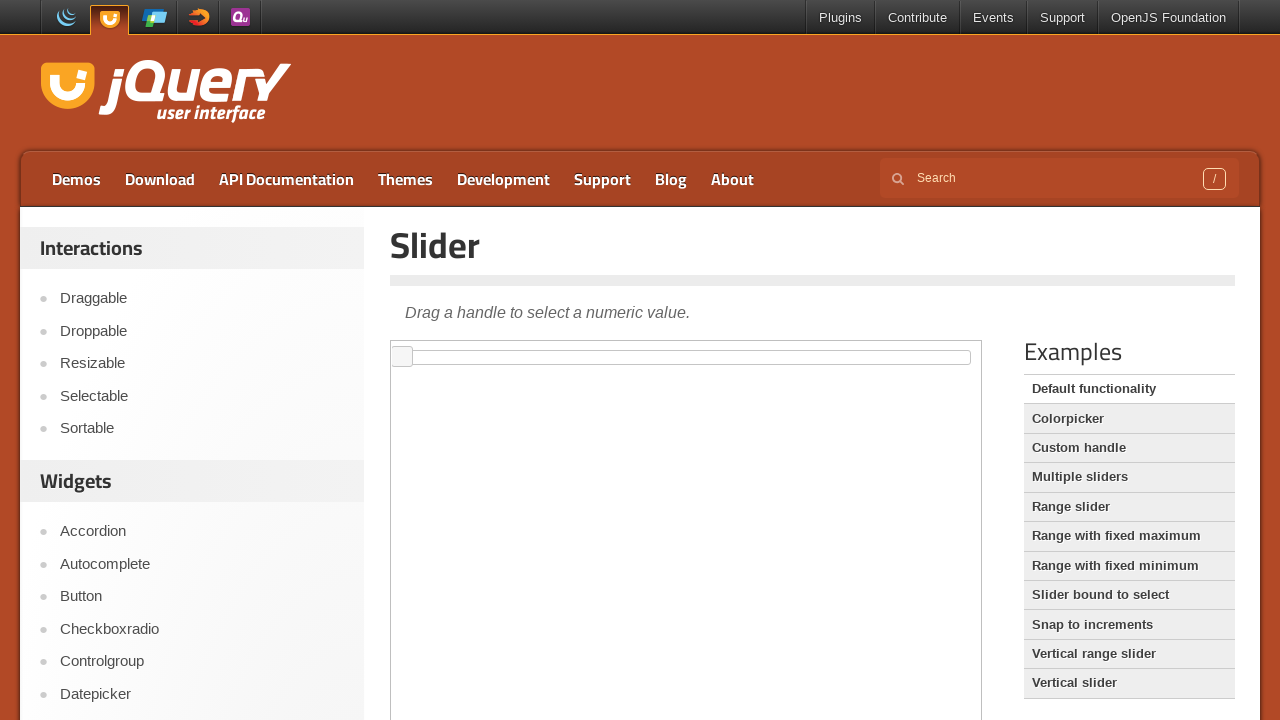

Dragged the slider handle 500 pixels to the right at (893, 347)
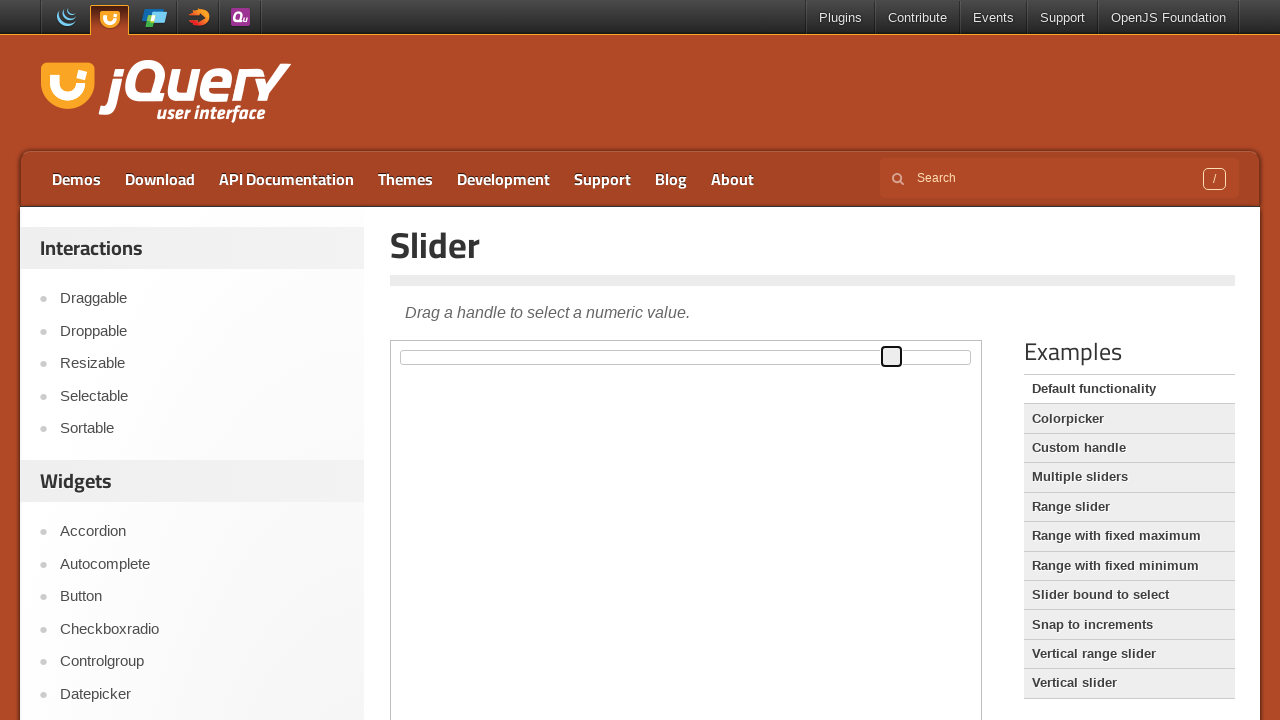

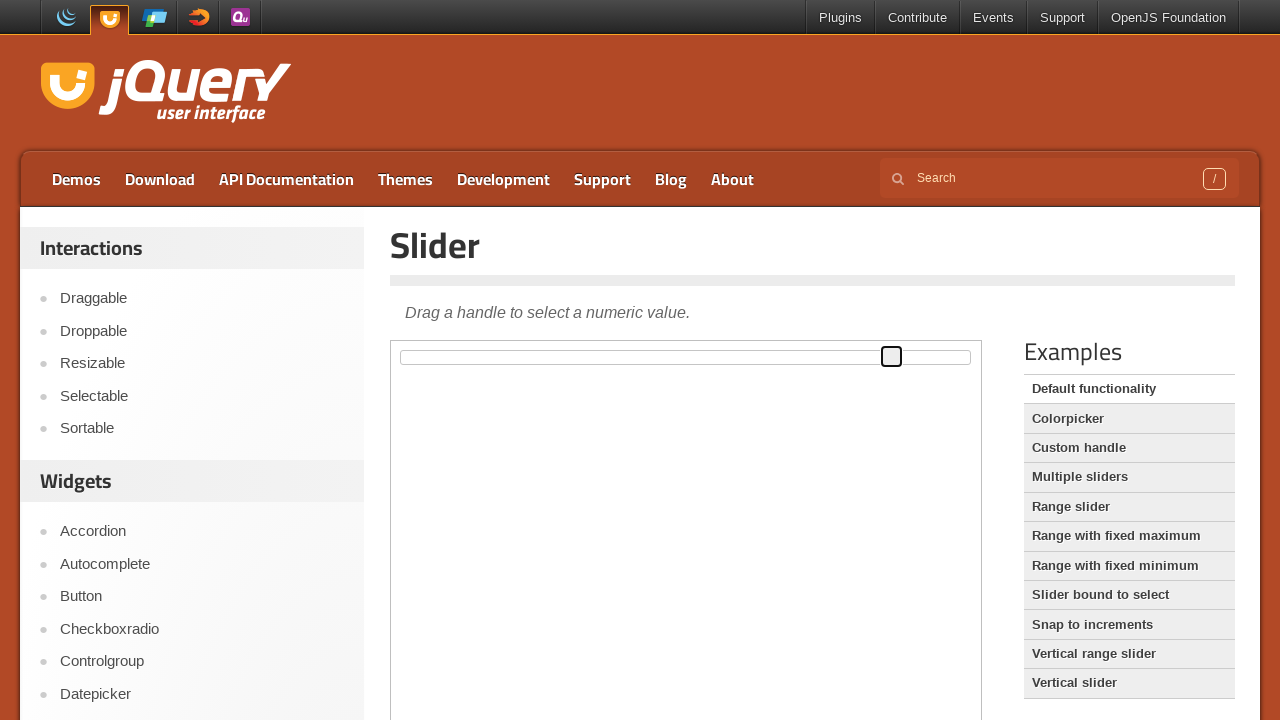